Navigates to a WordPress blog and verifies the Home link element is present on the page

Starting URL: https://seleniumatfingertips.wordpress.com/

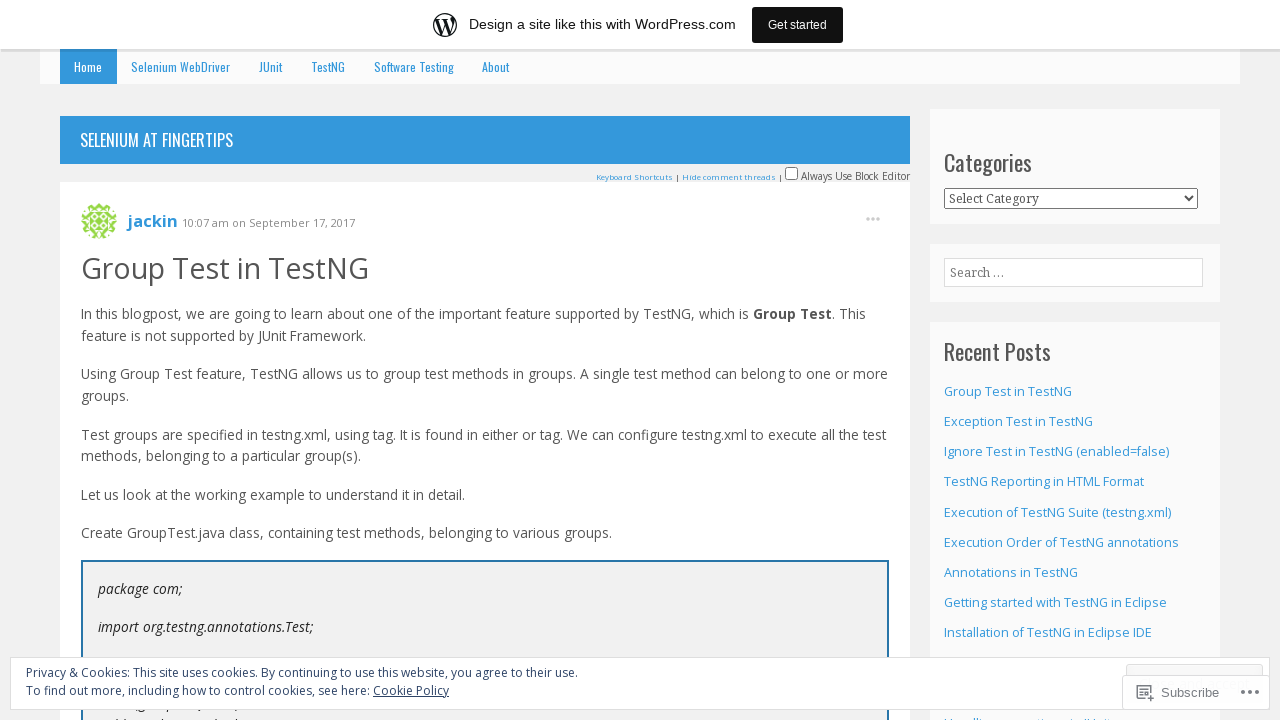

Navigated to WordPress blog at https://seleniumatfingertips.wordpress.com/
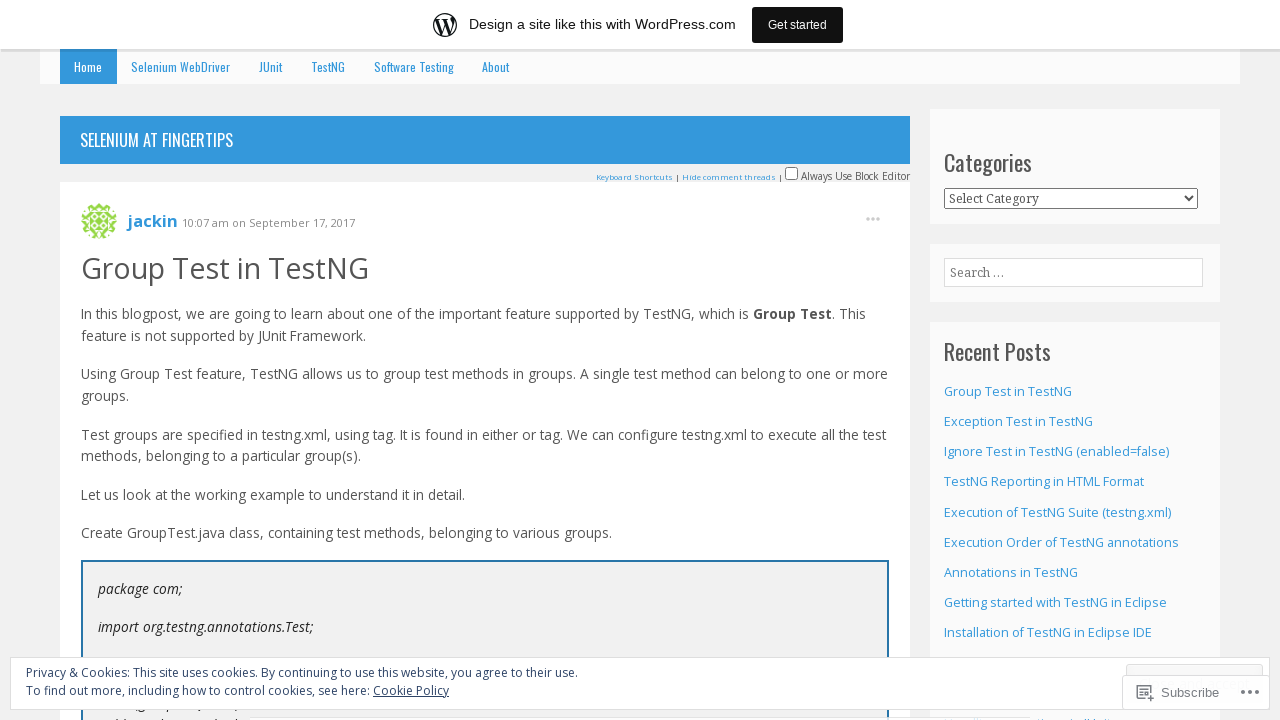

Home link element is present on the page
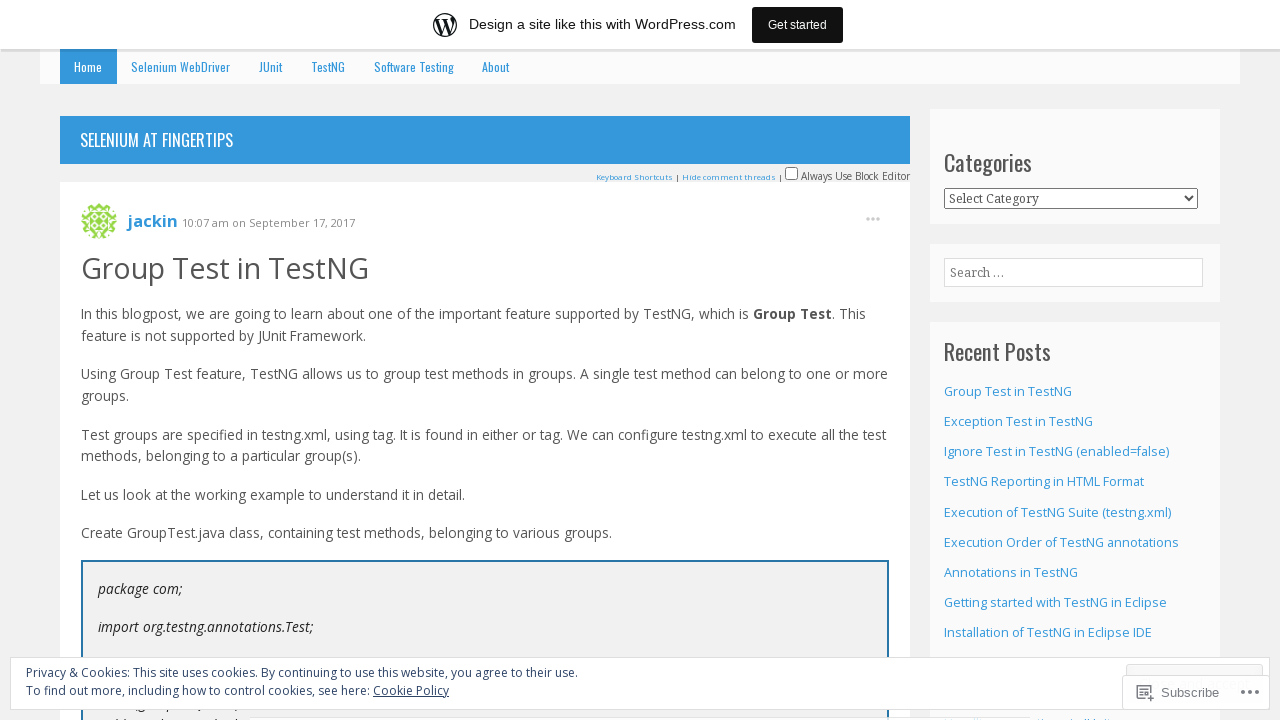

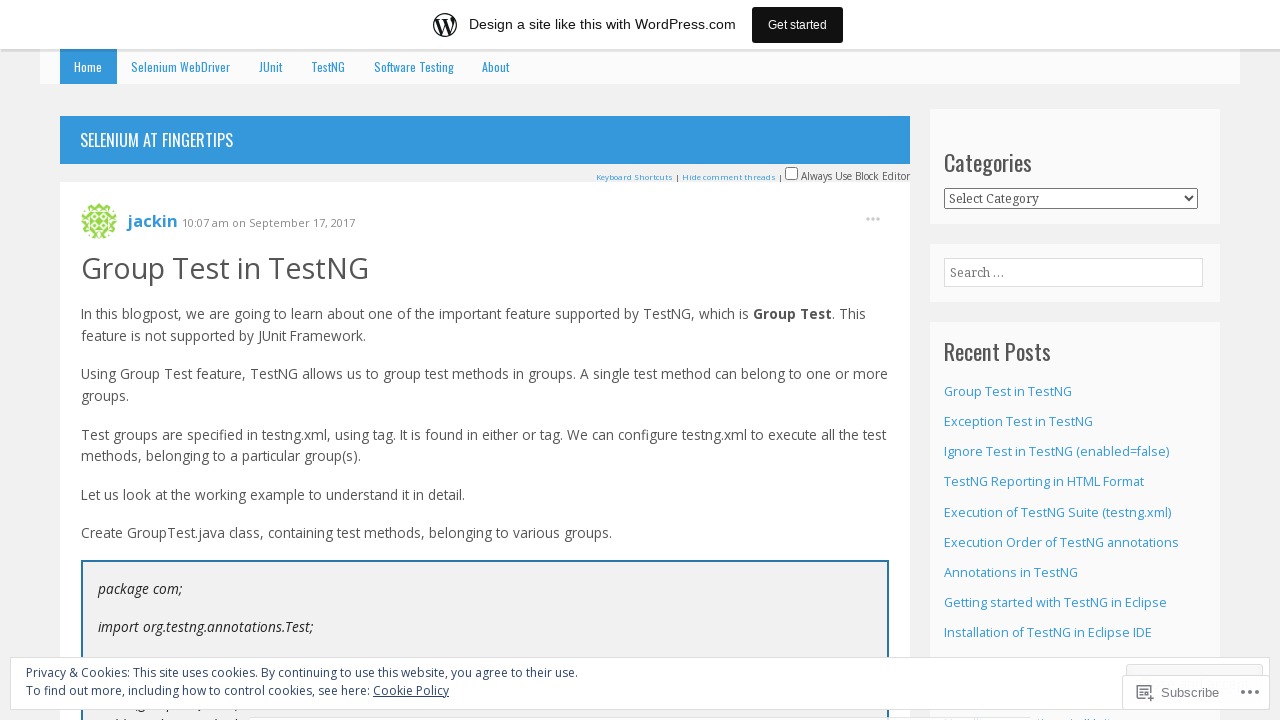